Tests the timer button functionality on the omayo blogspot page by waiting for the button to become visible and clickable, then clicking it twice

Starting URL: https://omayo.blogspot.com/

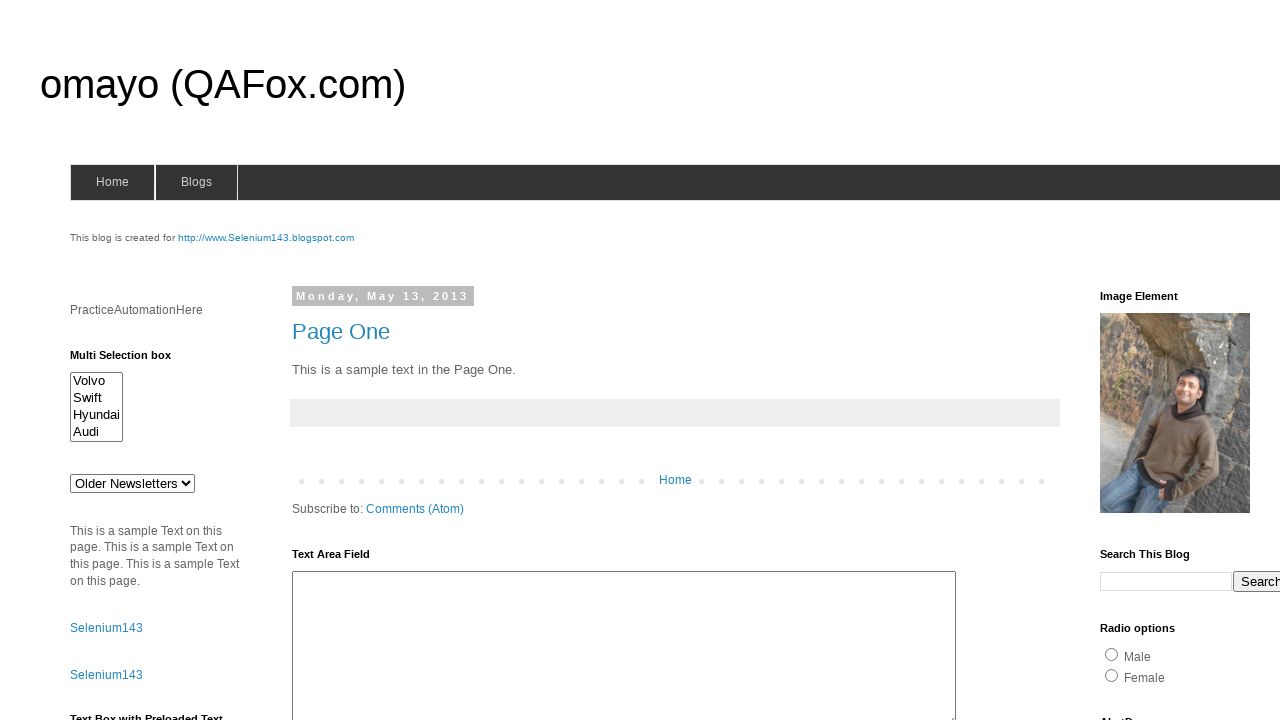

Waited for timer button to become visible
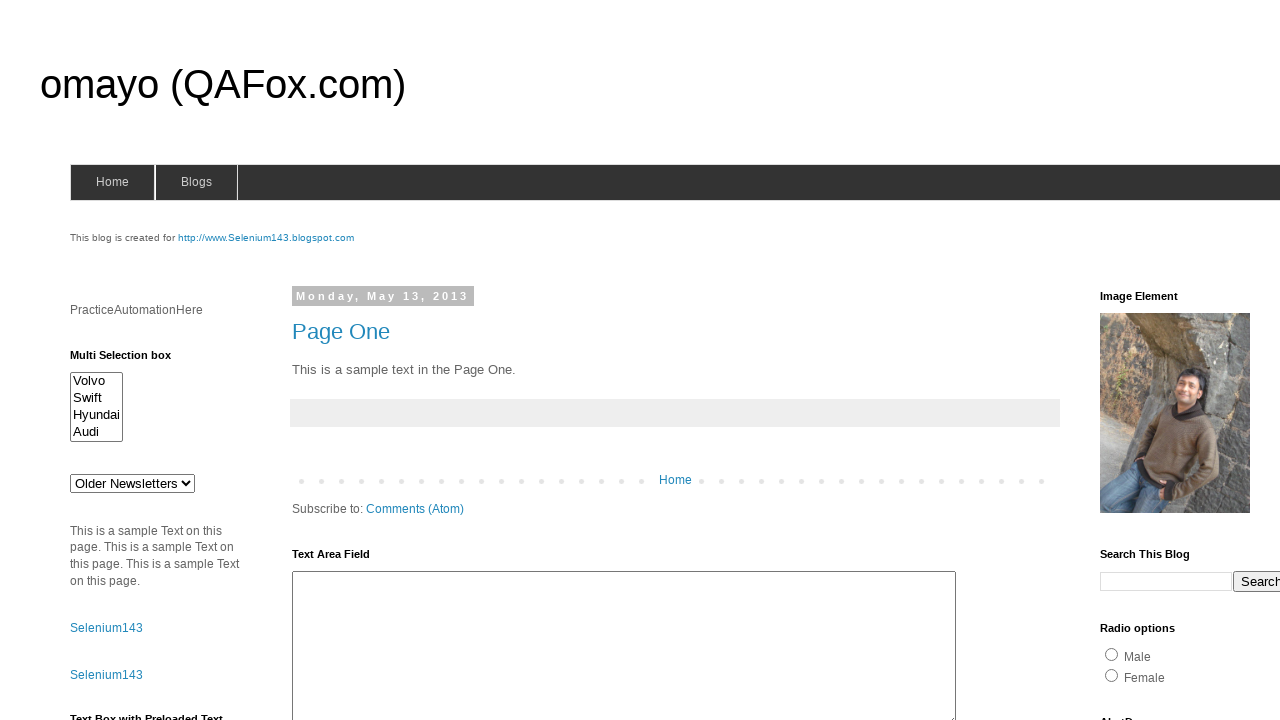

Clicked timer button (first click) at (100, 361) on #timerButton
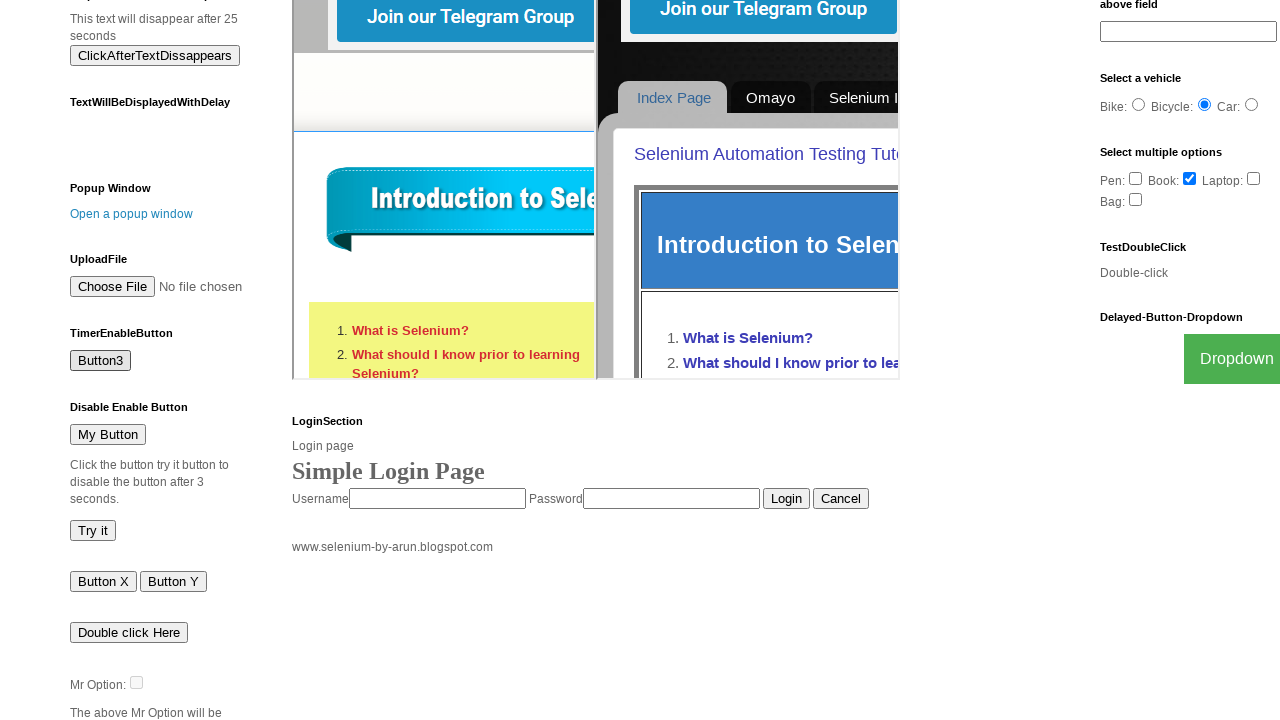

Waited for timer button to be clickable again
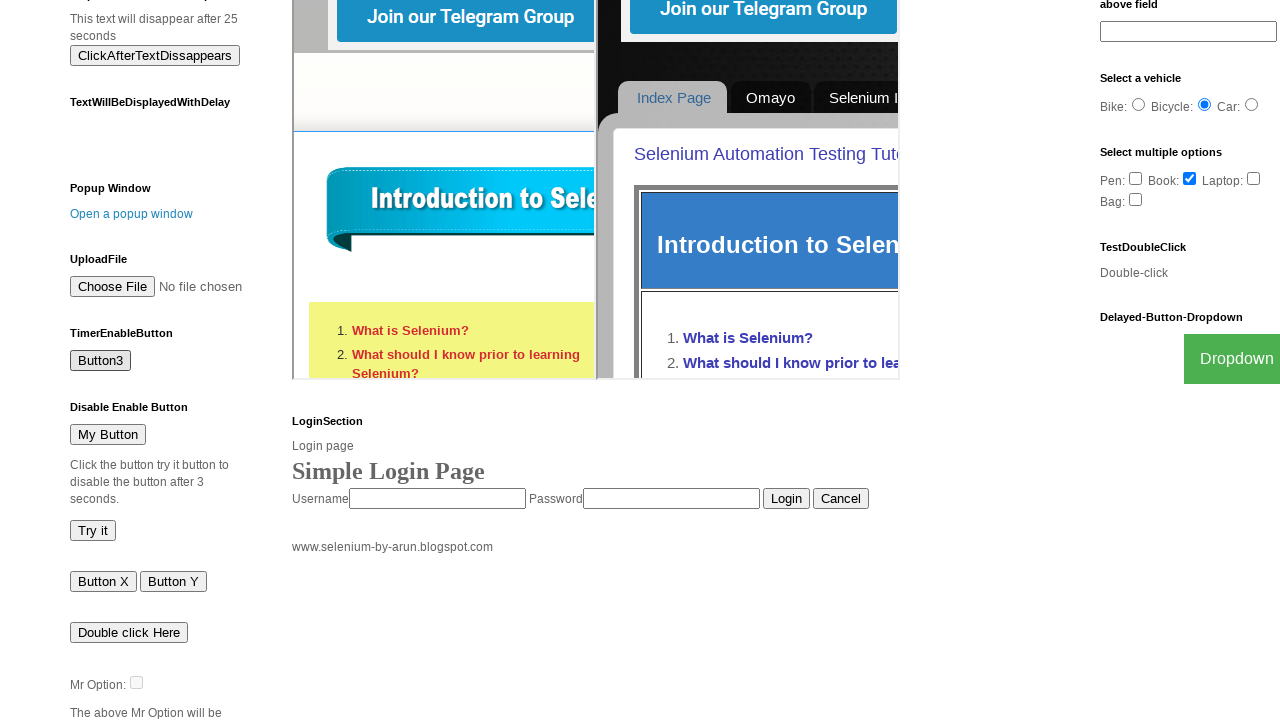

Clicked timer button (second click) at (100, 361) on input#timerButton
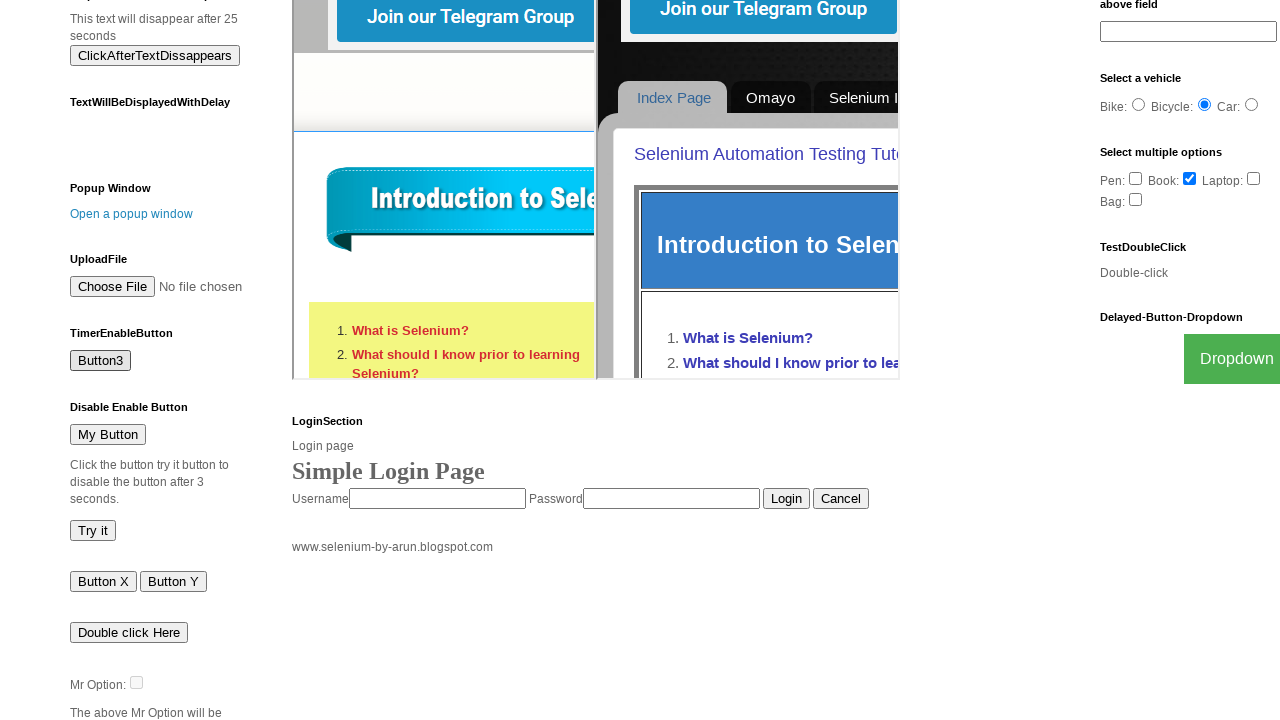

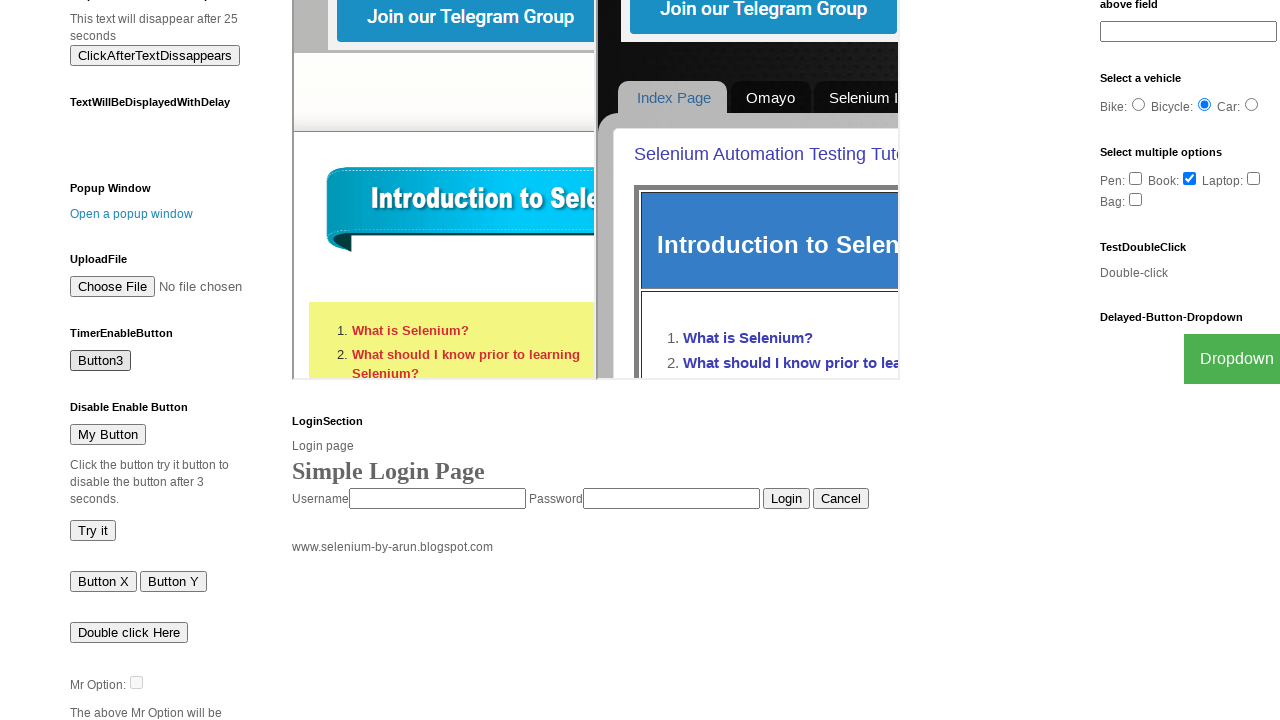